Tests JavaScript alert functionality by clicking a button to trigger an alert popup and then handling the alert dialog

Starting URL: https://www.leafground.com/alert.xhtml

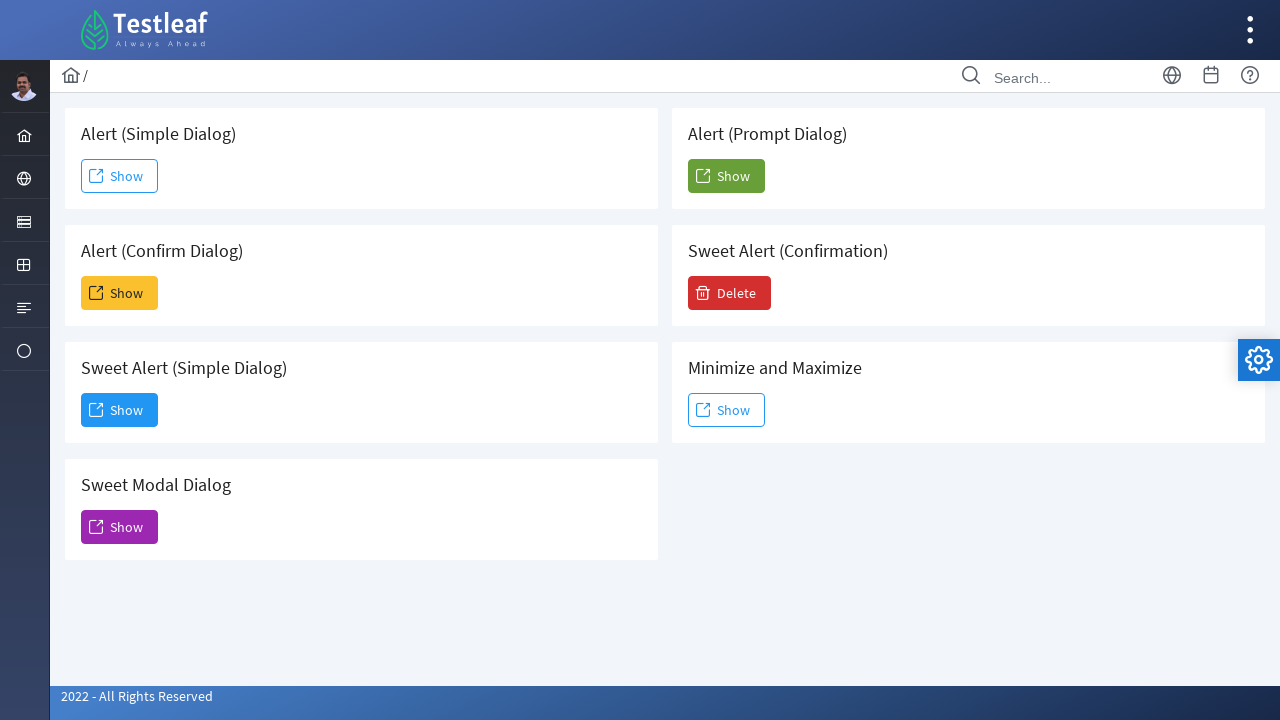

Clicked button to trigger JavaScript alert popup at (726, 176) on xpath=//*[@id='j_idt88:j_idt104']
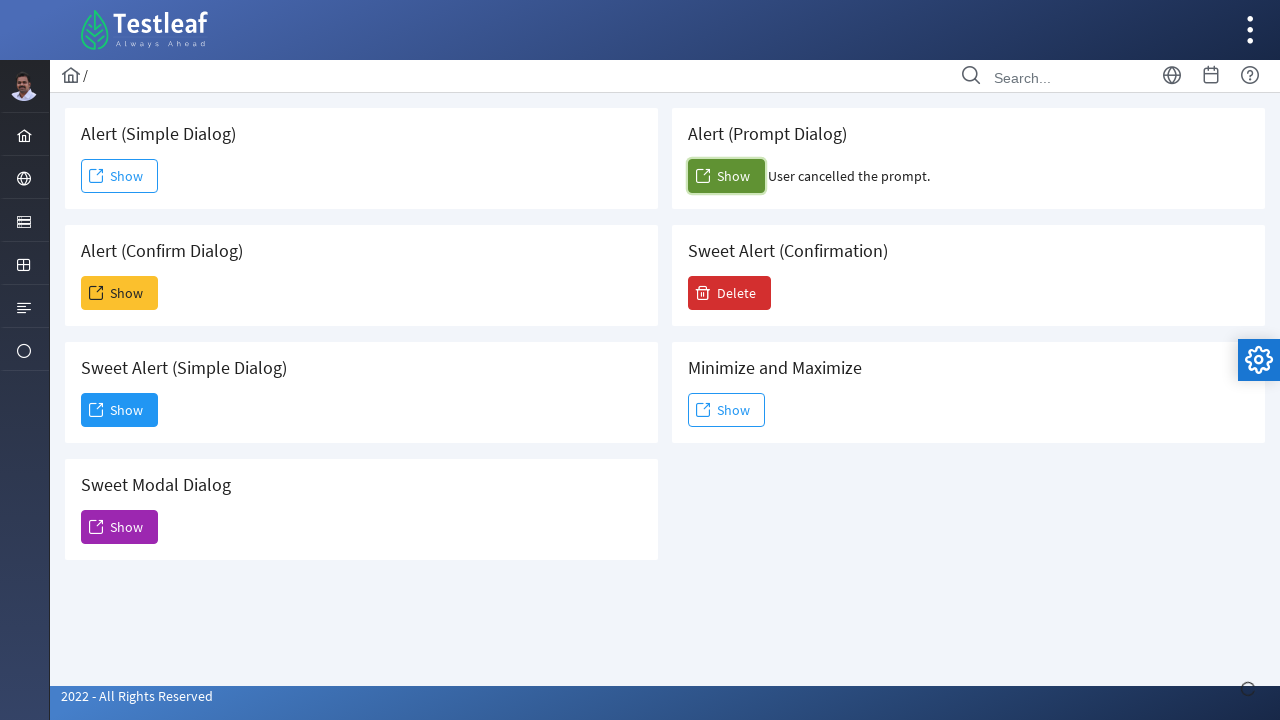

Set up dialog handler to accept alerts
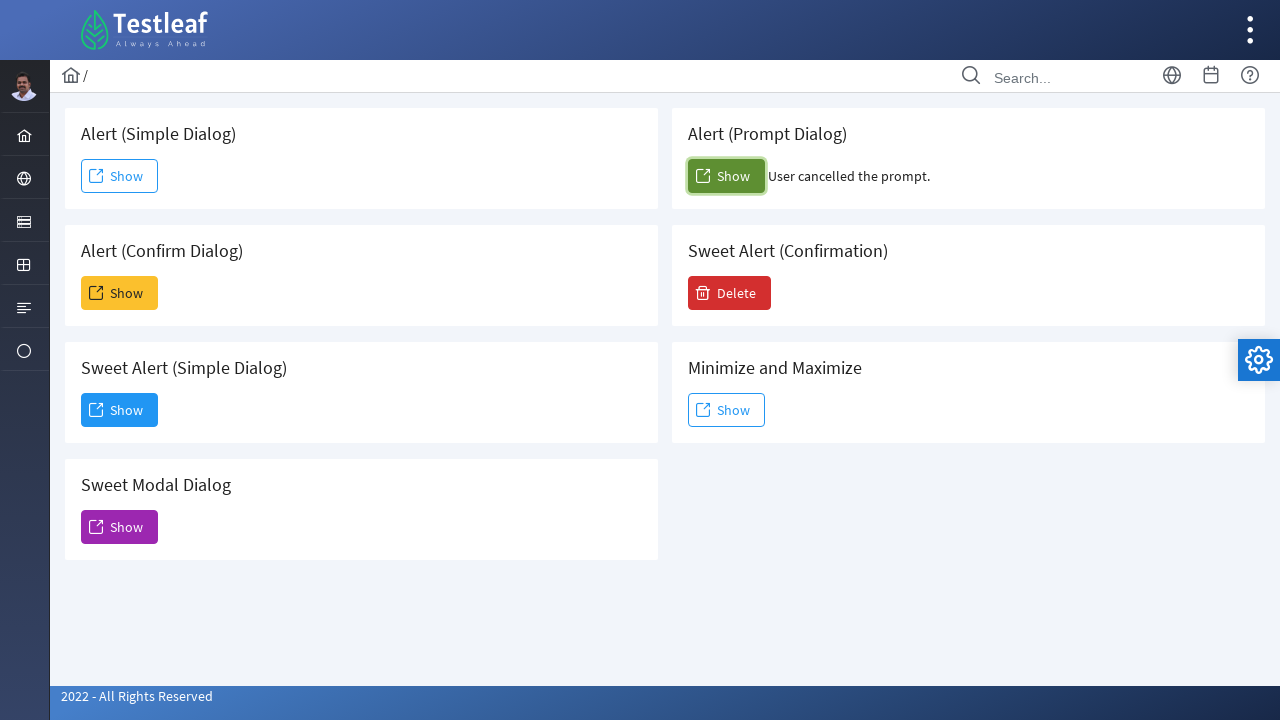

Configured alternative dialog handler with dismiss action
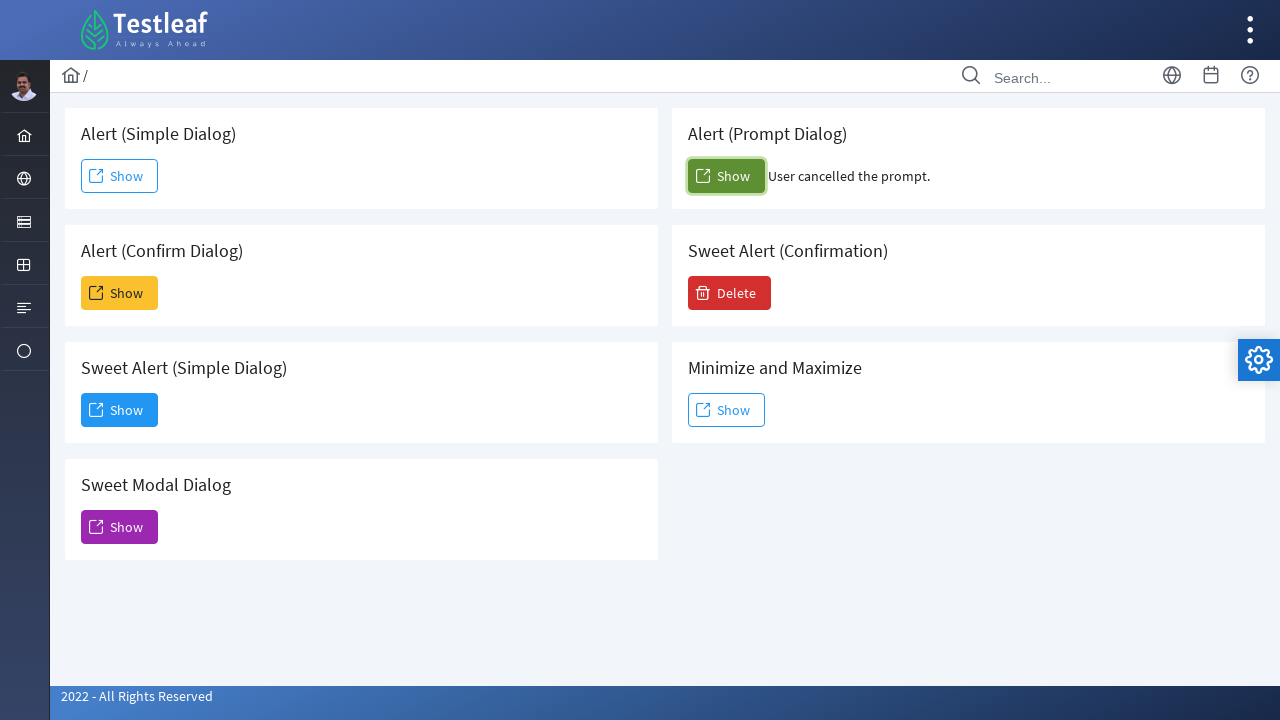

Clicked alert trigger button again with dialog handler active at (726, 176) on xpath=//*[@id='j_idt88:j_idt104']
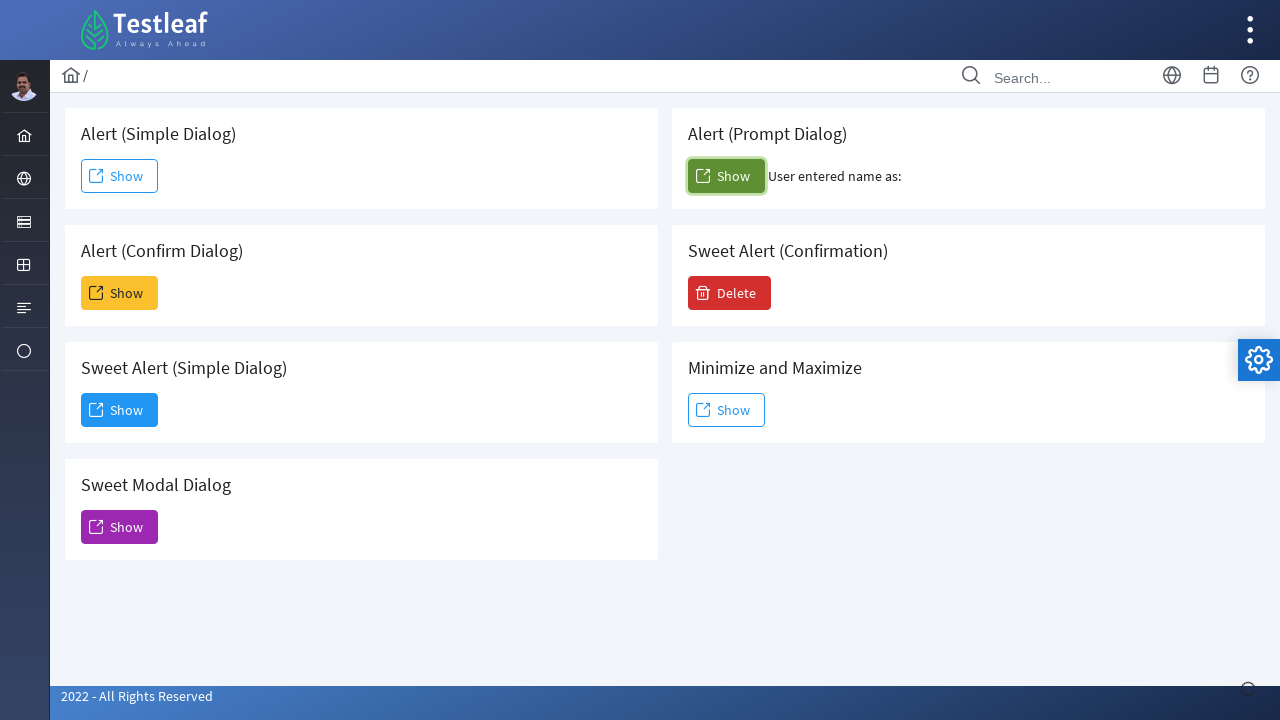

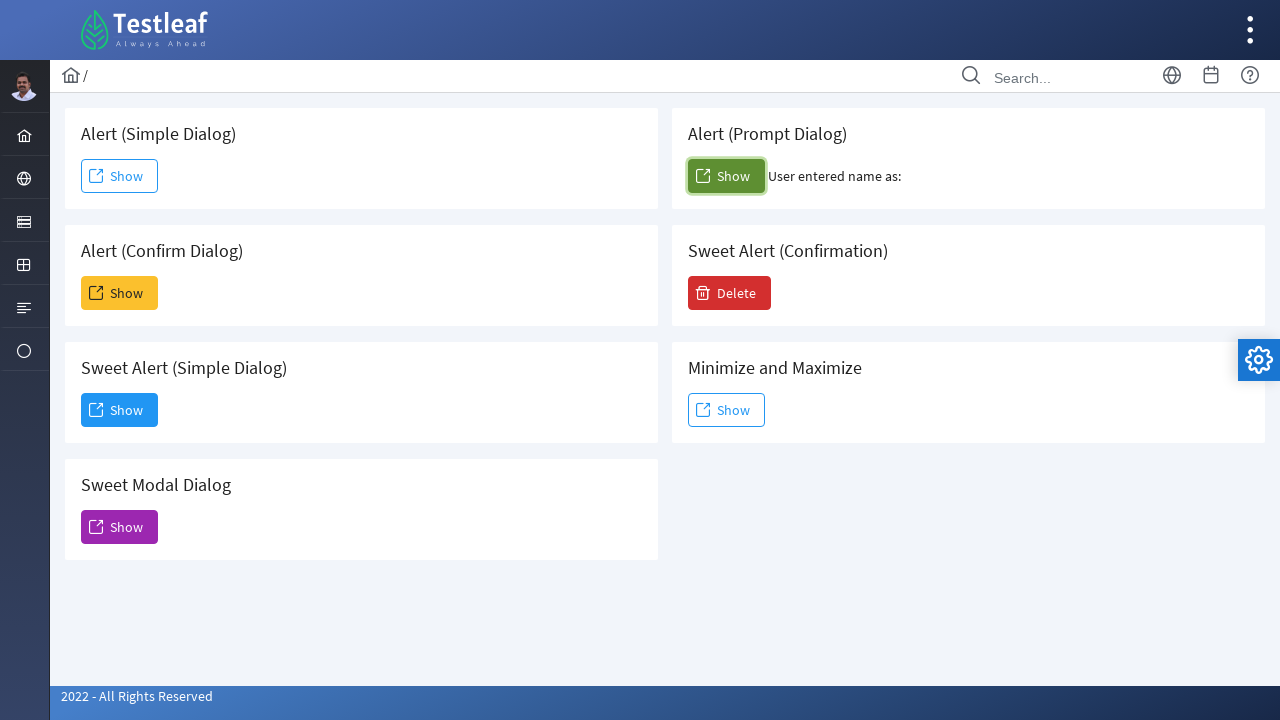